Tests browser tab handling by clicking a button that opens a new tab, switching to that new tab, and then closing it.

Starting URL: https://demoqa.com/browser-windows

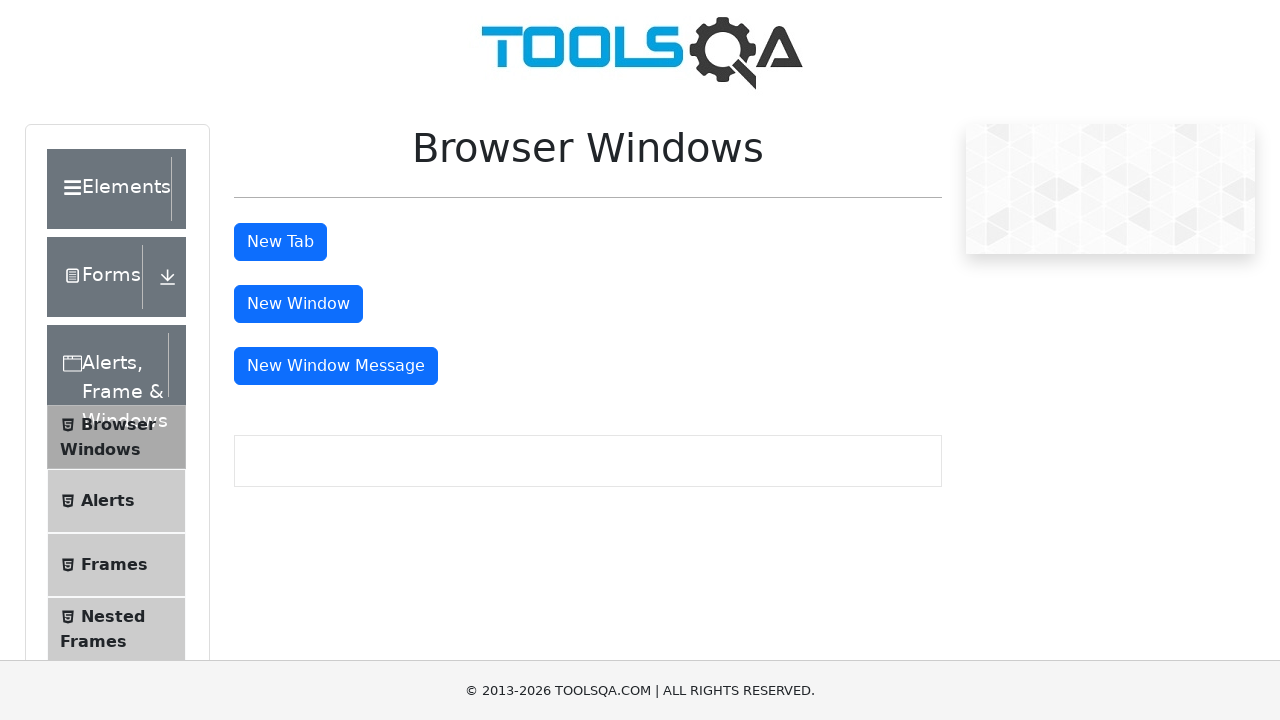

Clicked button to open new tab at (280, 242) on #tabButton
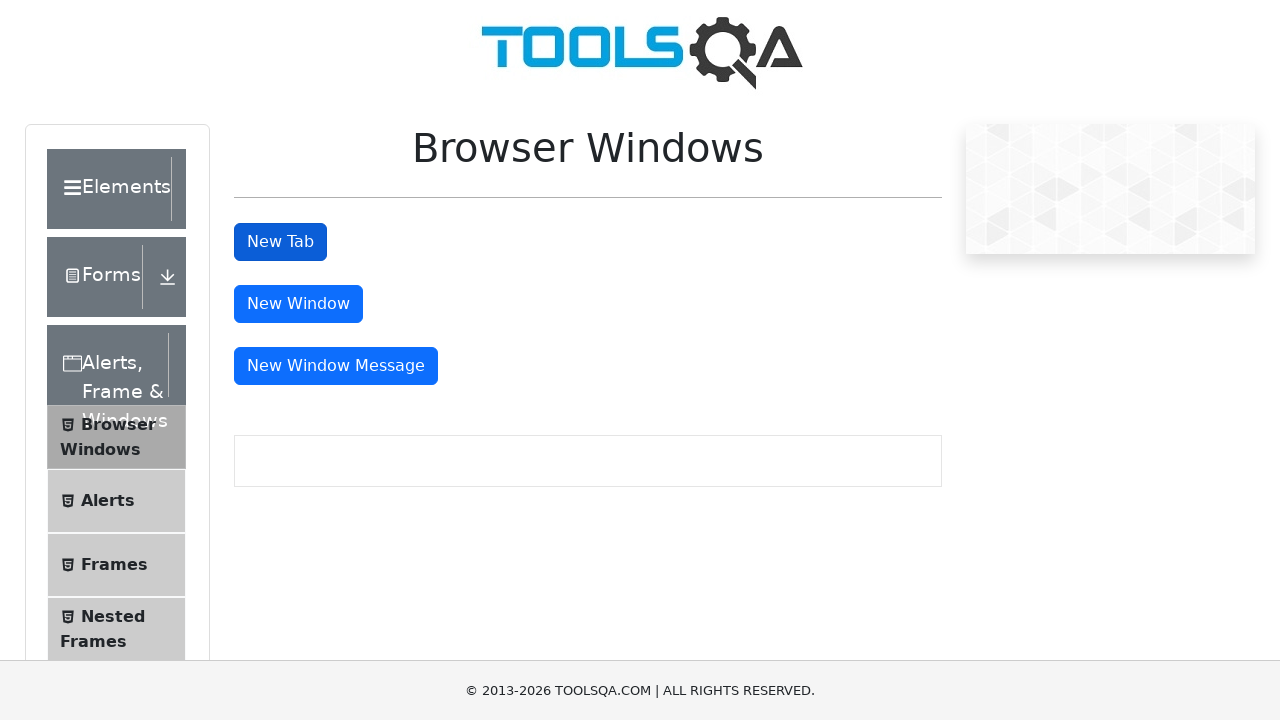

Captured new tab reference
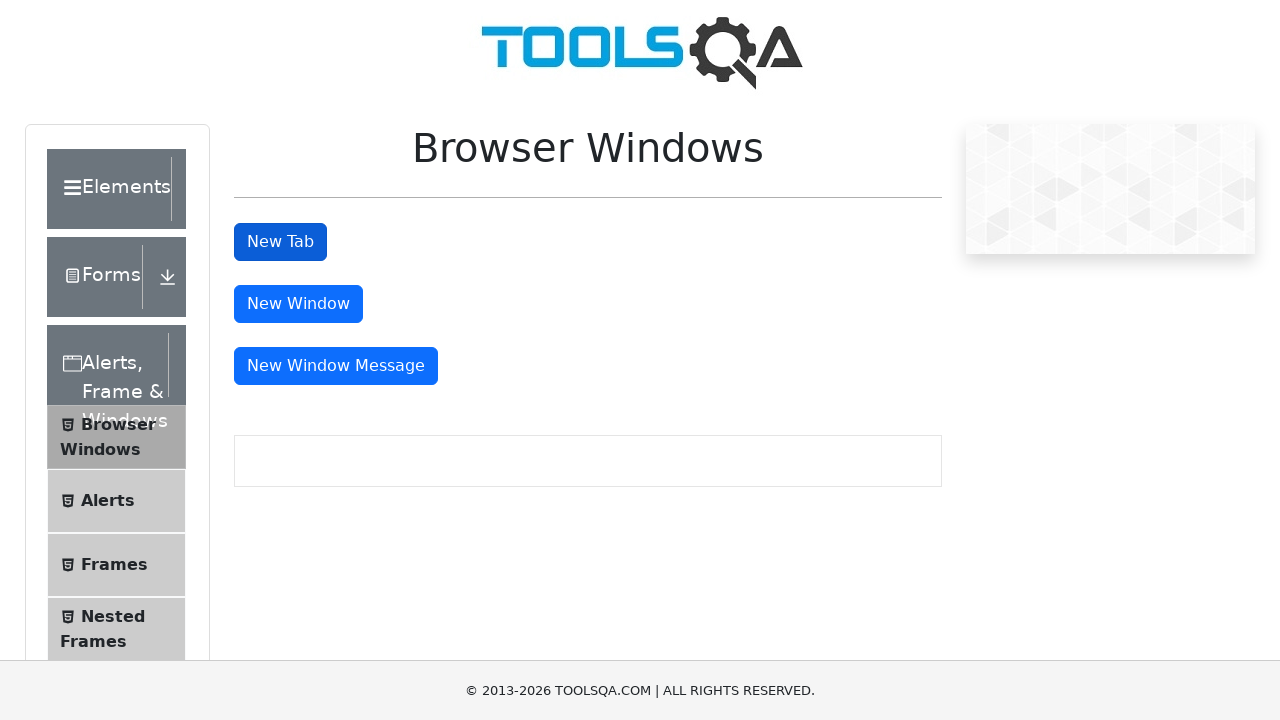

New tab loaded successfully
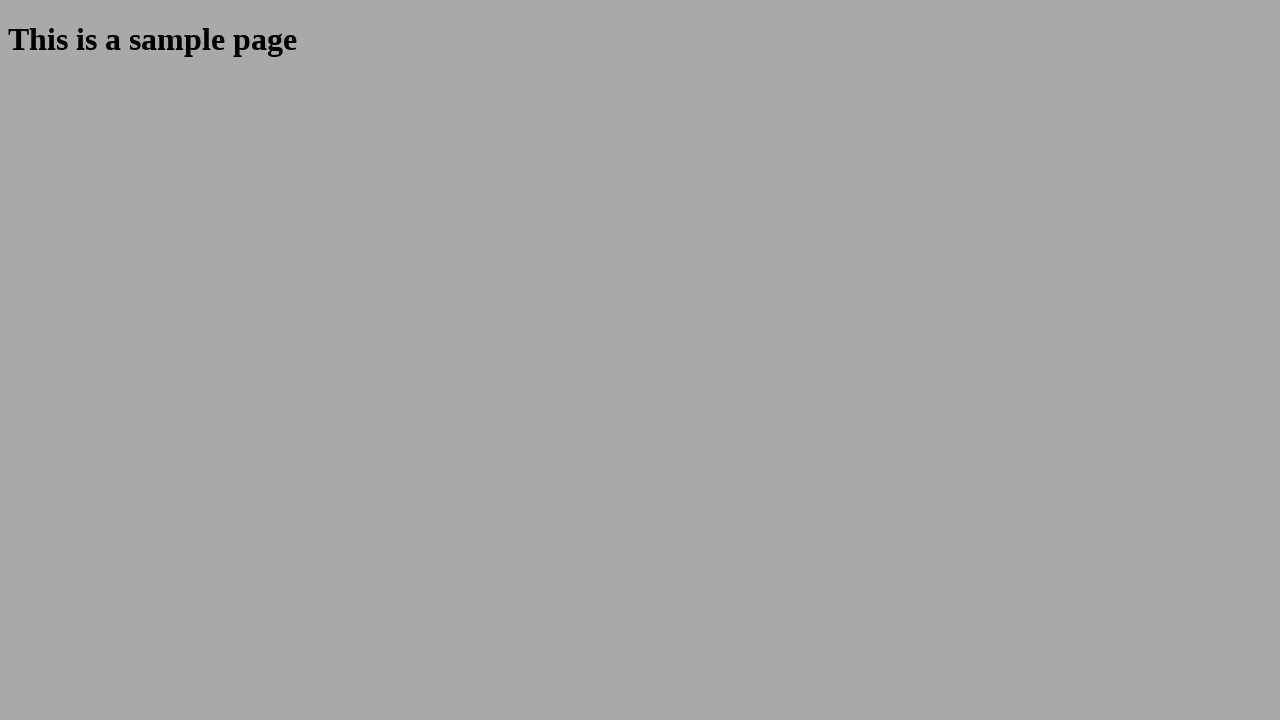

Closed the new tab
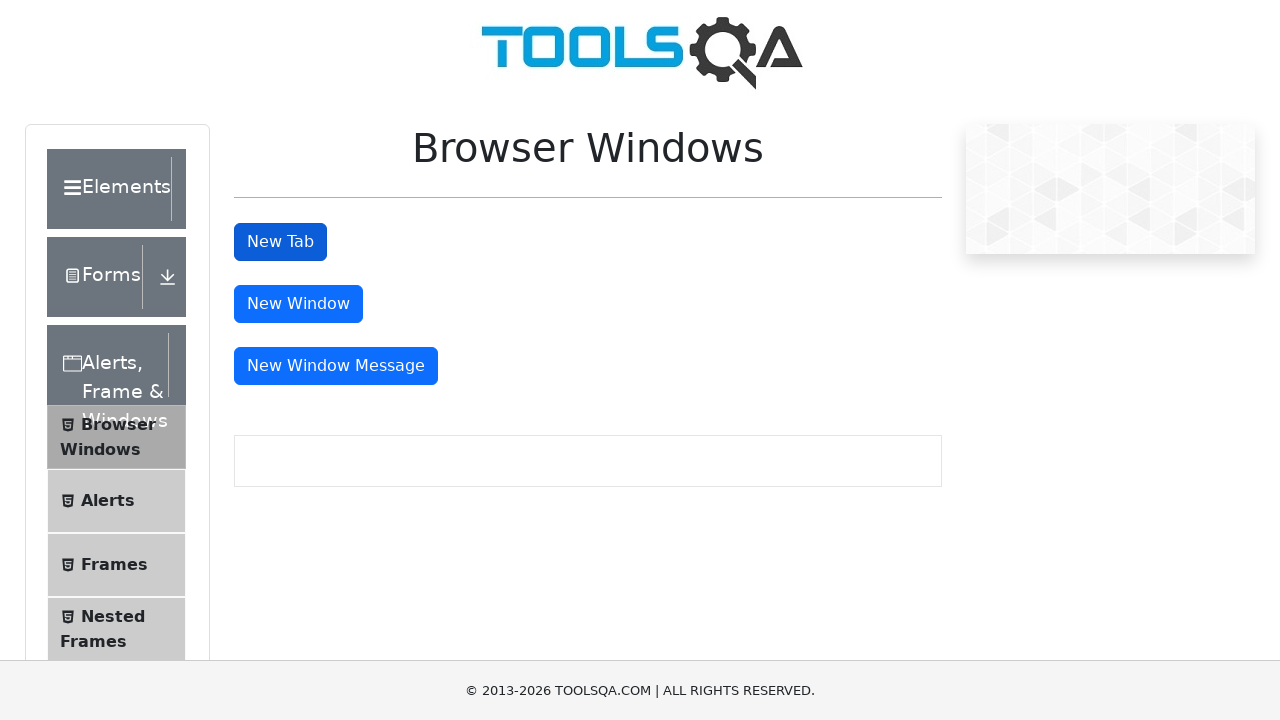

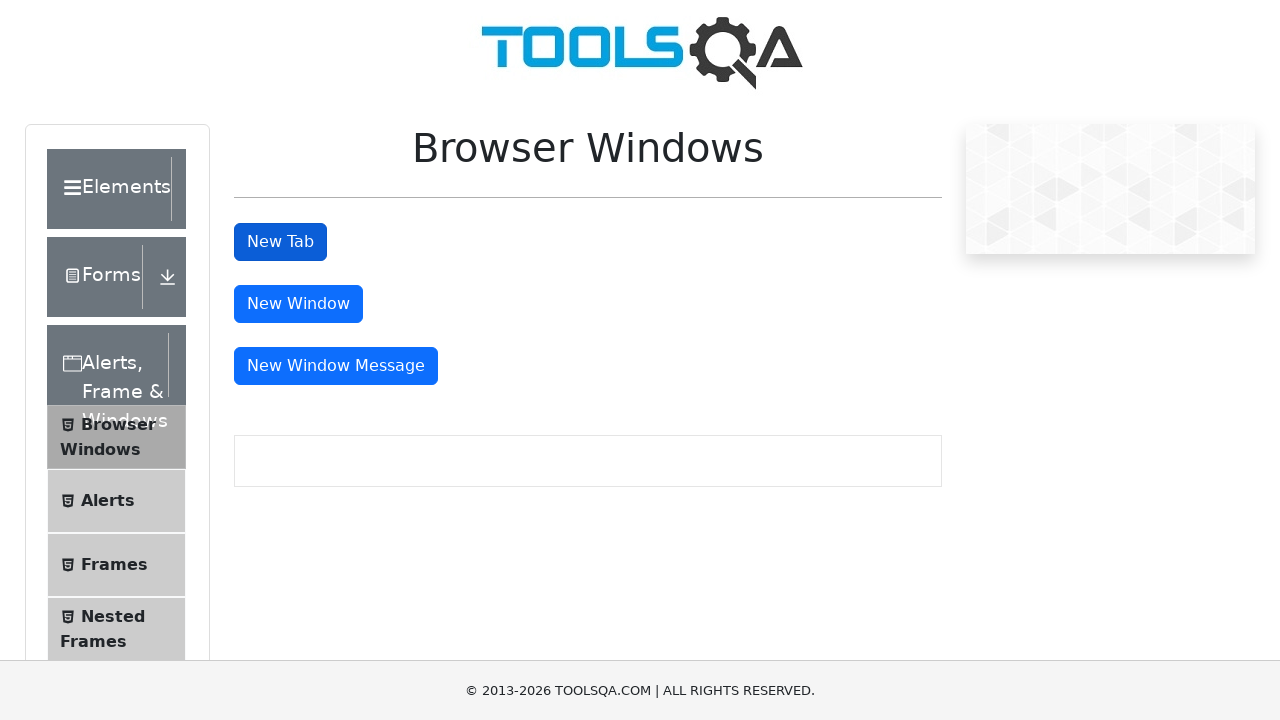